Tests an explicit wait scenario where the script waits for a price to change to $100, then clicks a book button, performs a mathematical calculation on a displayed value, and submits the answer.

Starting URL: http://suninjuly.github.io/explicit_wait2.html

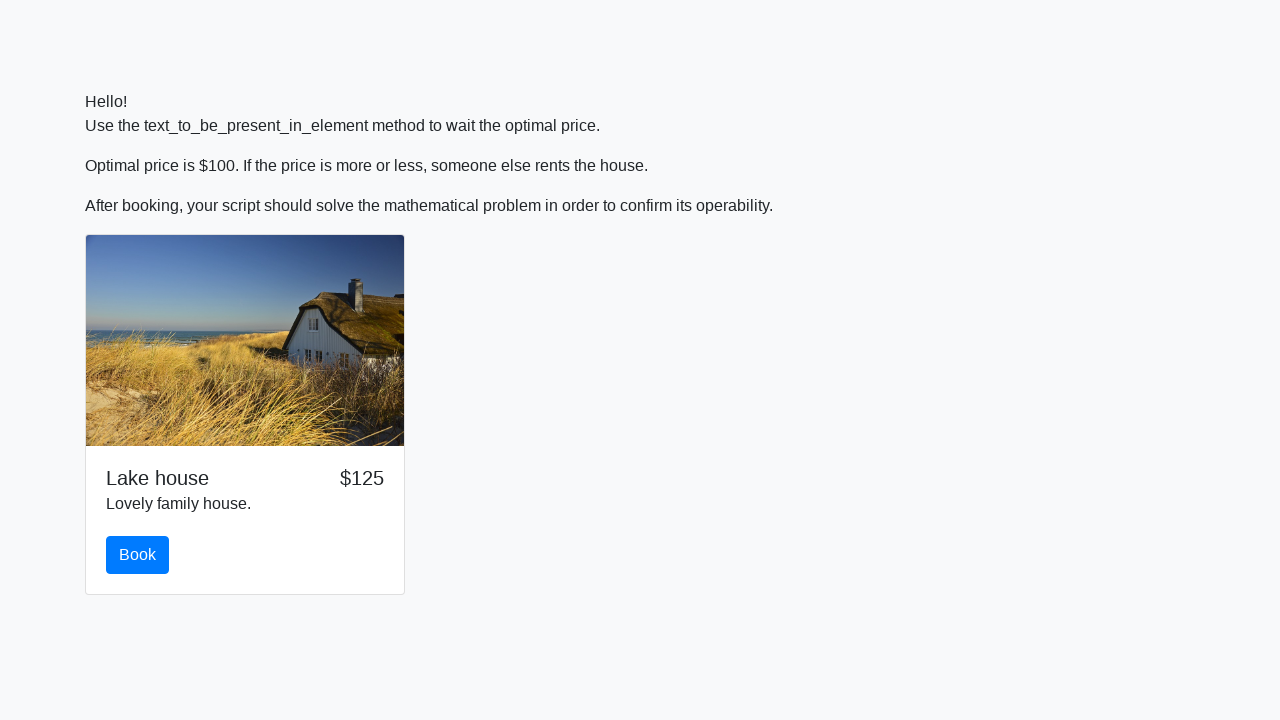

Waited for price to change to $100
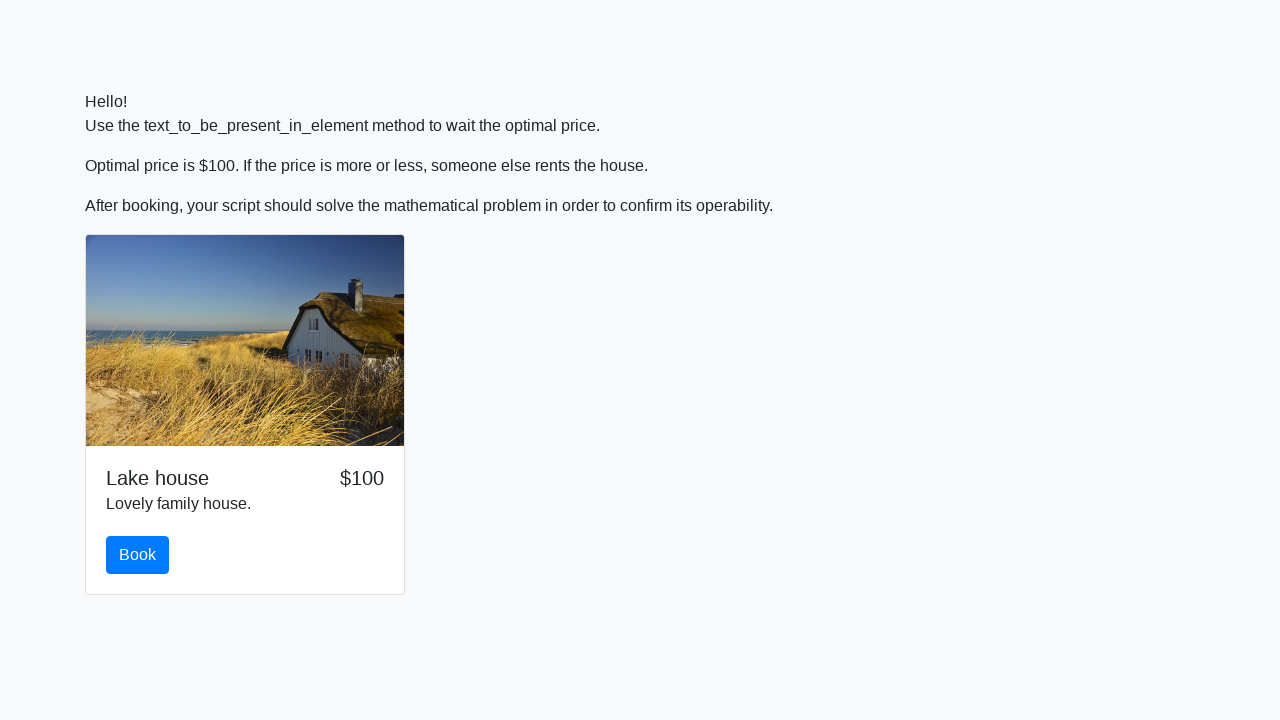

Clicked the book button at (138, 555) on #book
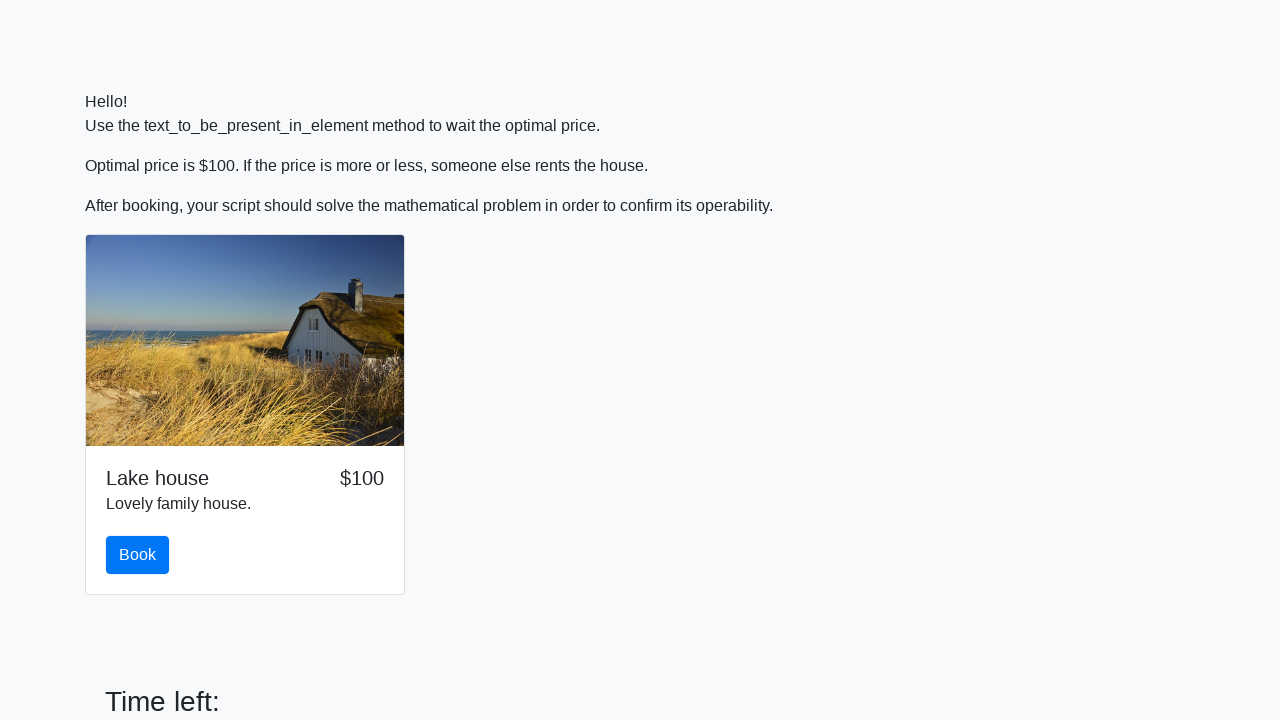

Retrieved input value for mathematical calculation
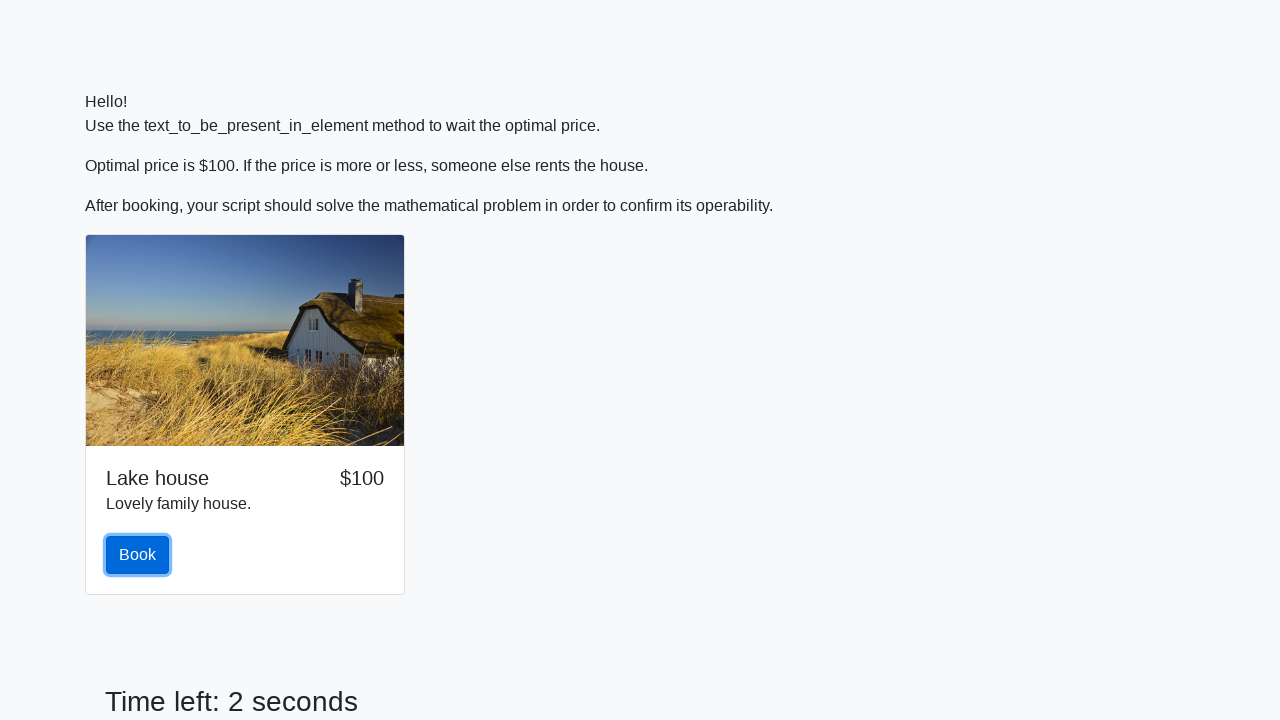

Calculated mathematical result using logarithm and sine functions
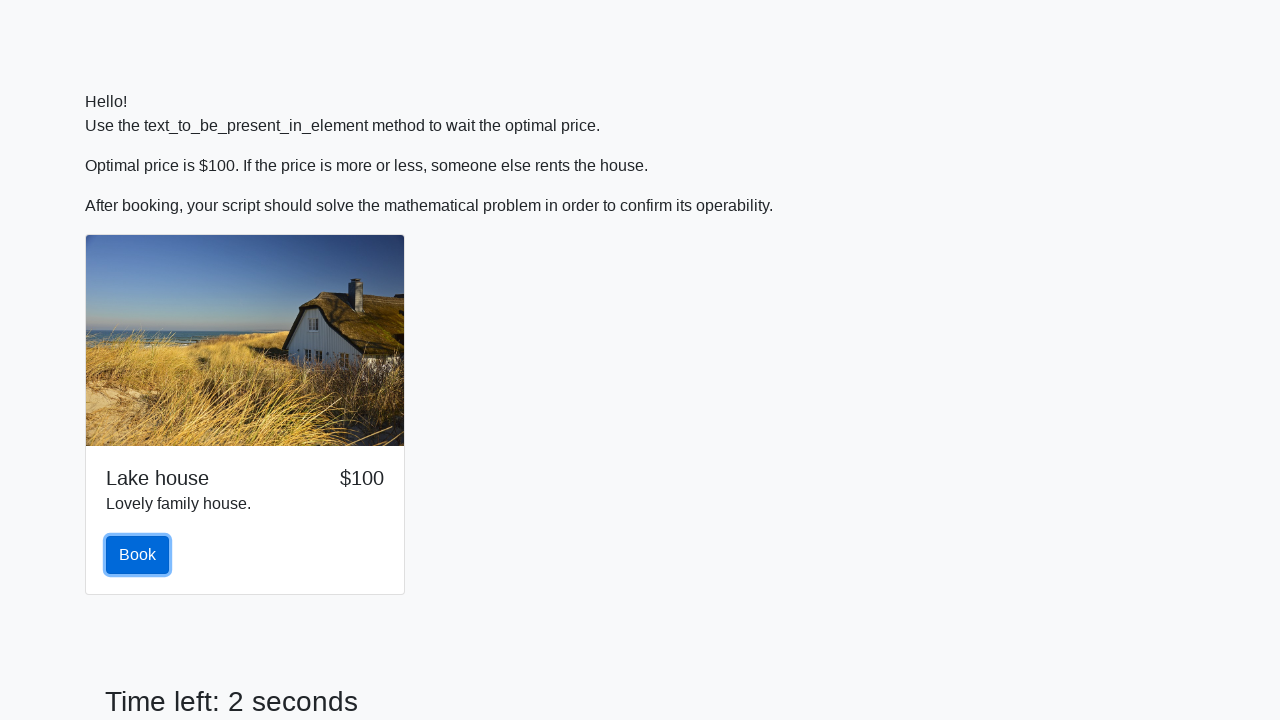

Filled answer field with calculated result on #answer
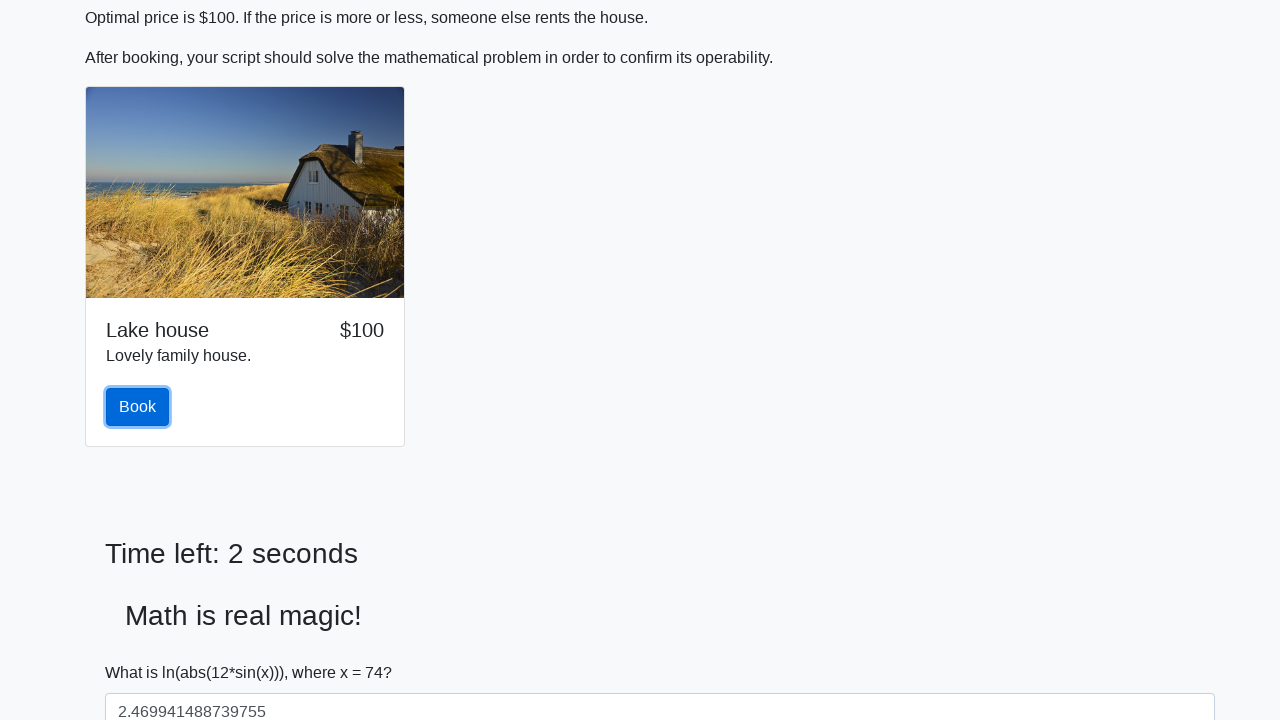

Clicked the solve button to submit answer at (143, 651) on #solve
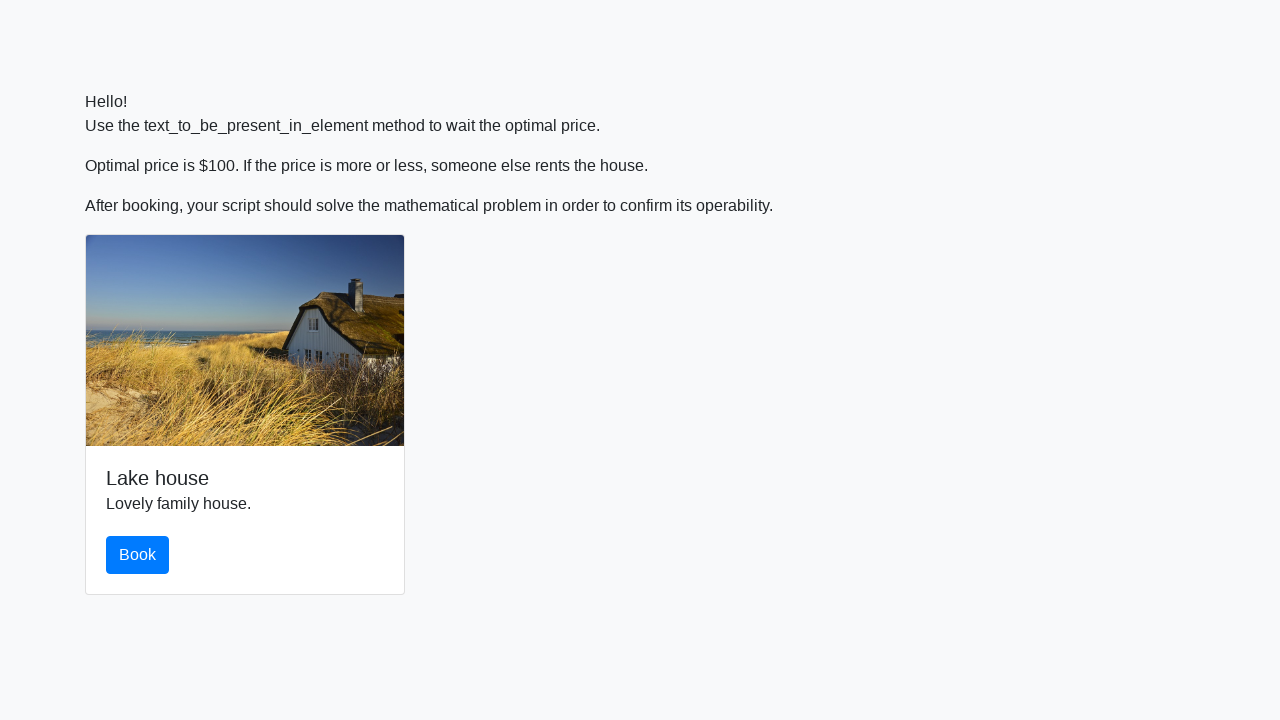

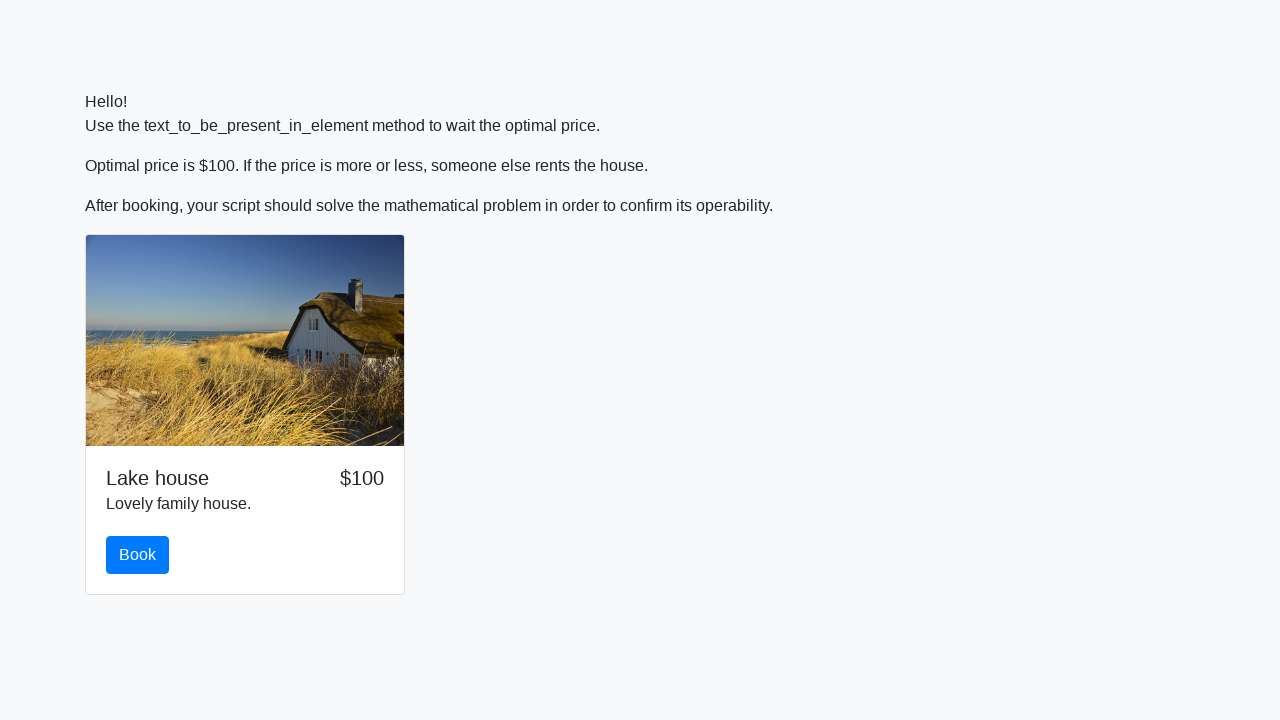